Tests mouse hover functionality by hovering over a button and clicking revealed menu options

Starting URL: https://www.letskodeit.com/practice

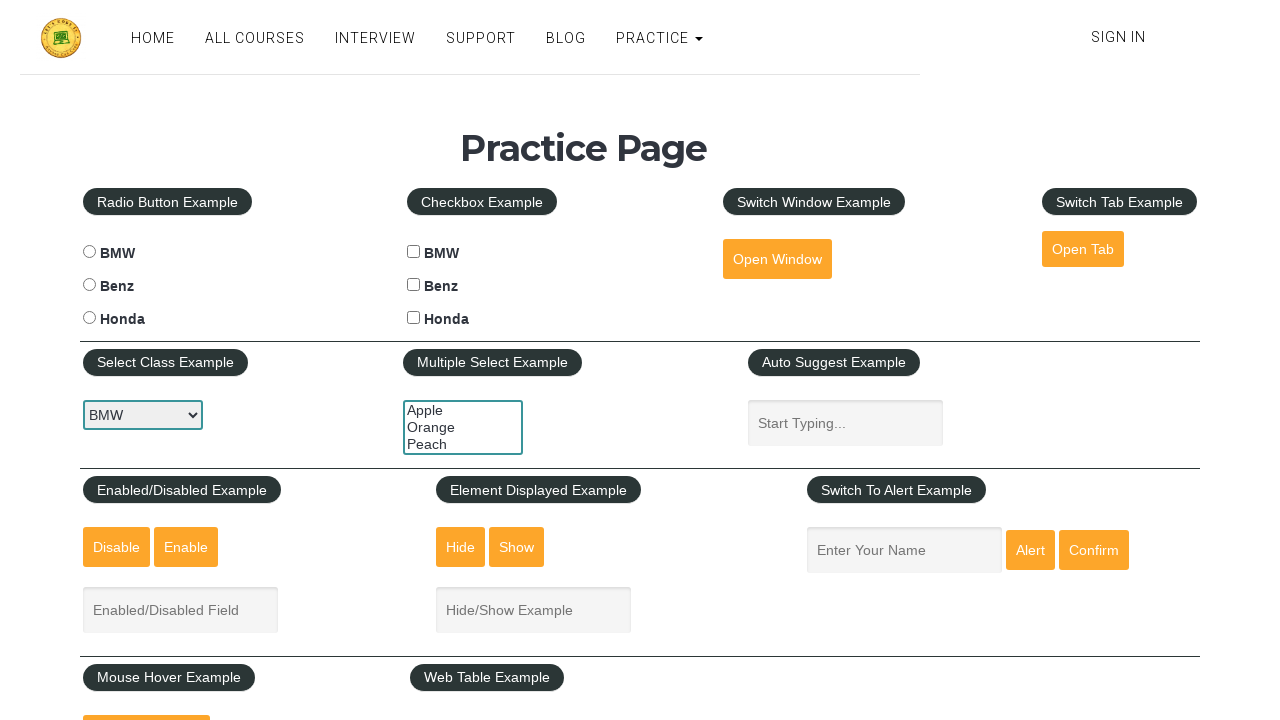

Hovered over the mouse hover button to reveal dropdown menu at (146, 693) on button#mousehover
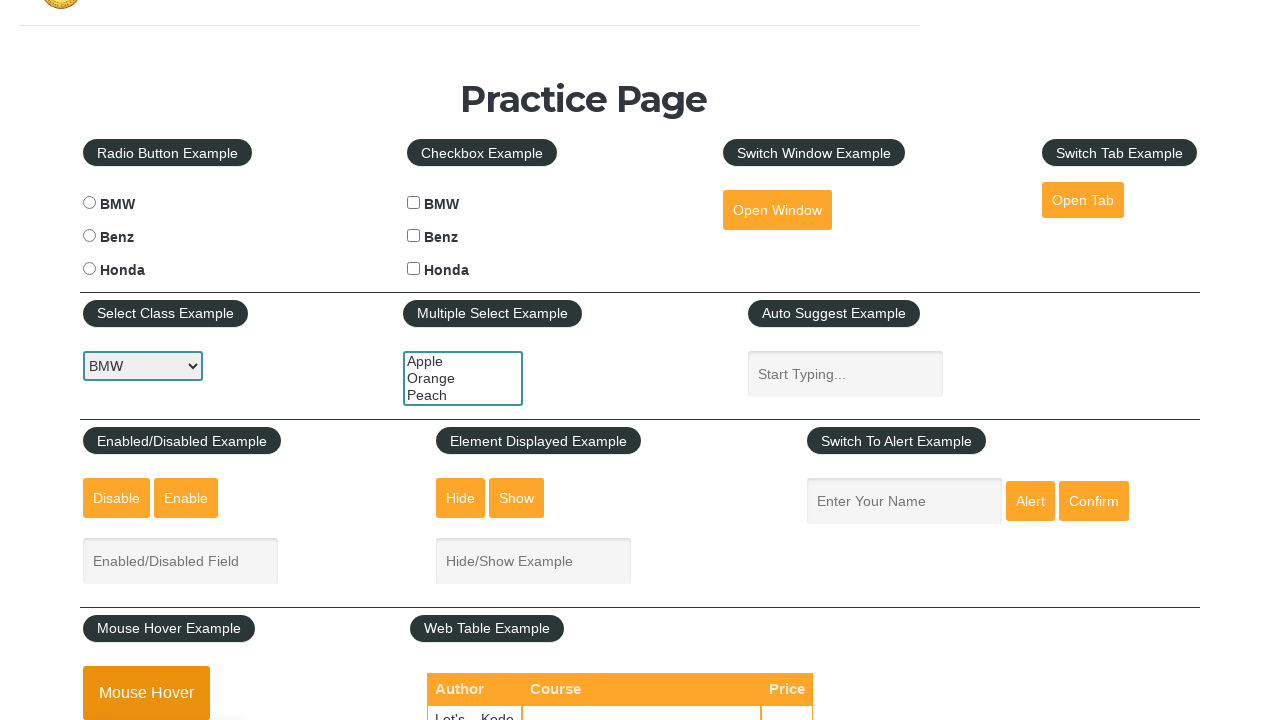

Waited for 'Top' menu option to become visible
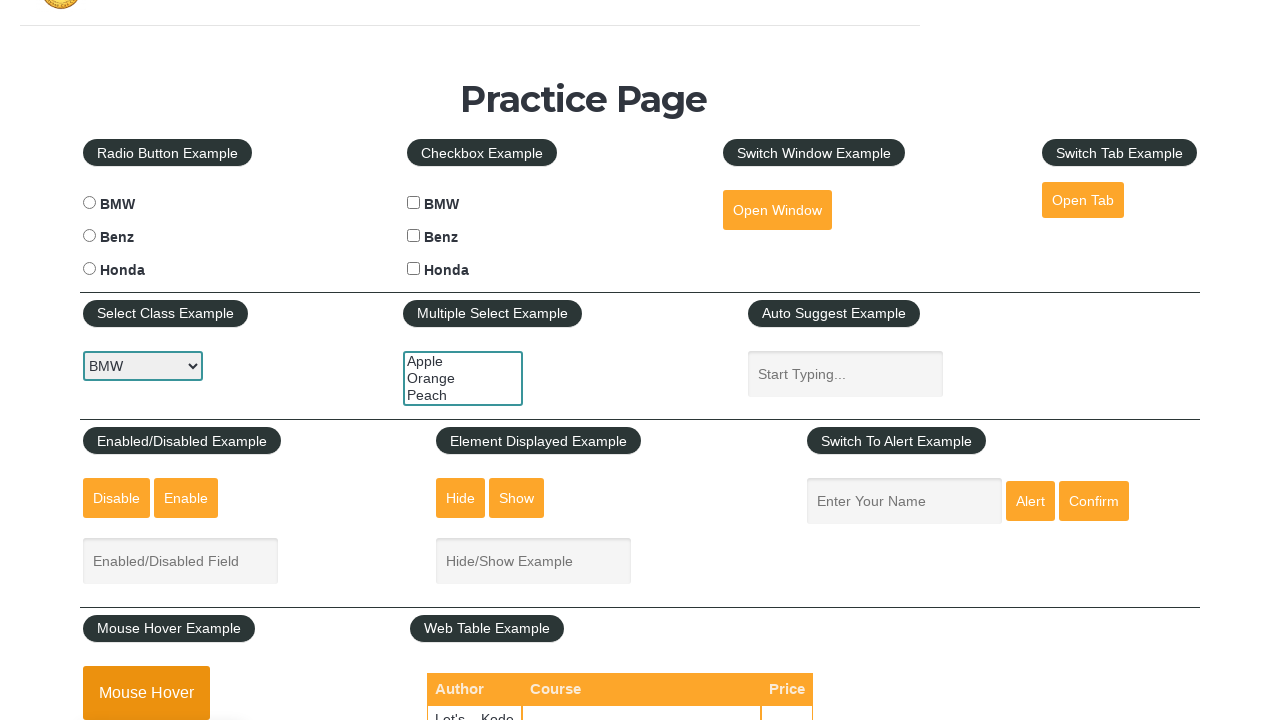

Clicked the 'Top' menu option at (163, 360) on a:has-text('Top')
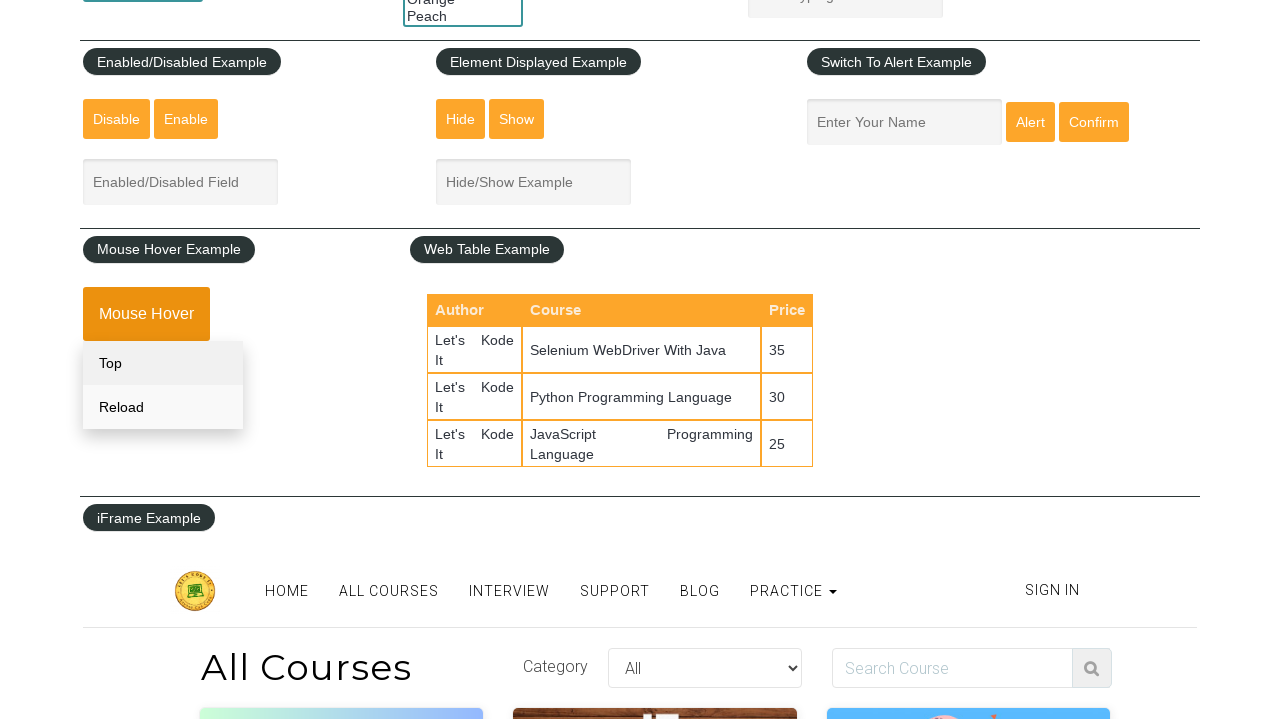

Hovered over the mouse hover button again to reveal dropdown menu at (146, 693) on button#mousehover
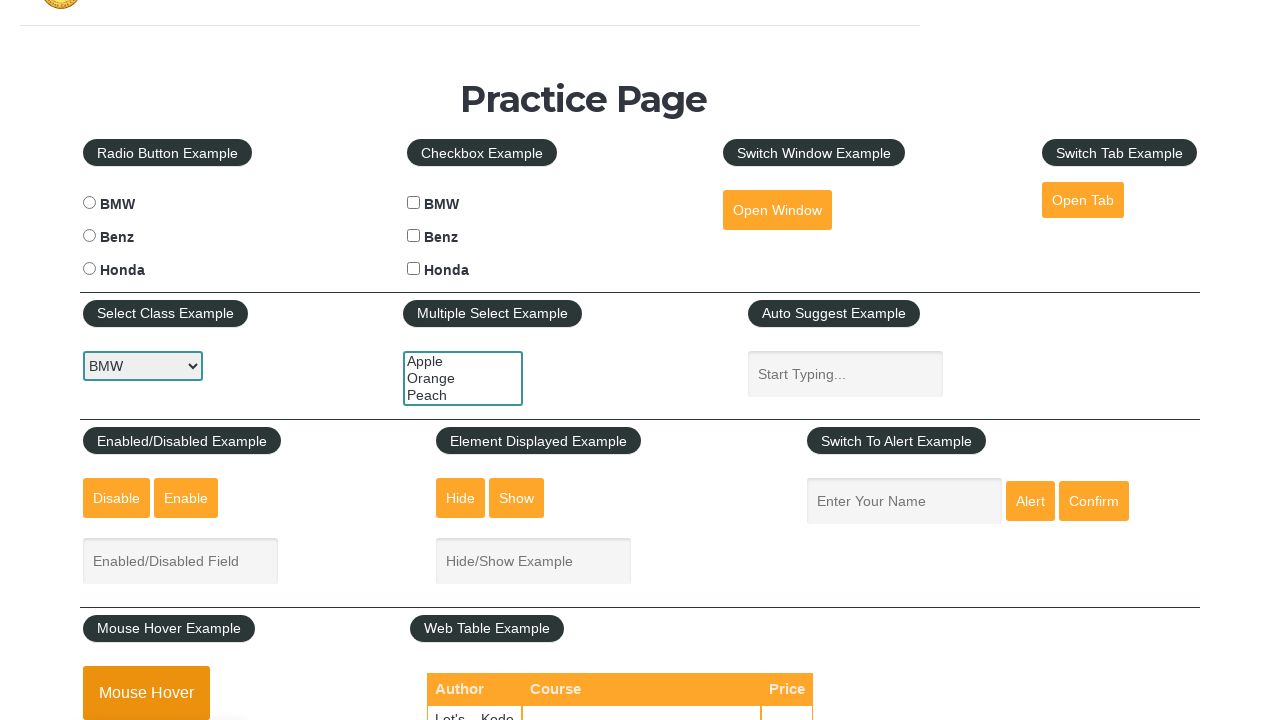

Waited for 'Reload' menu option to become visible
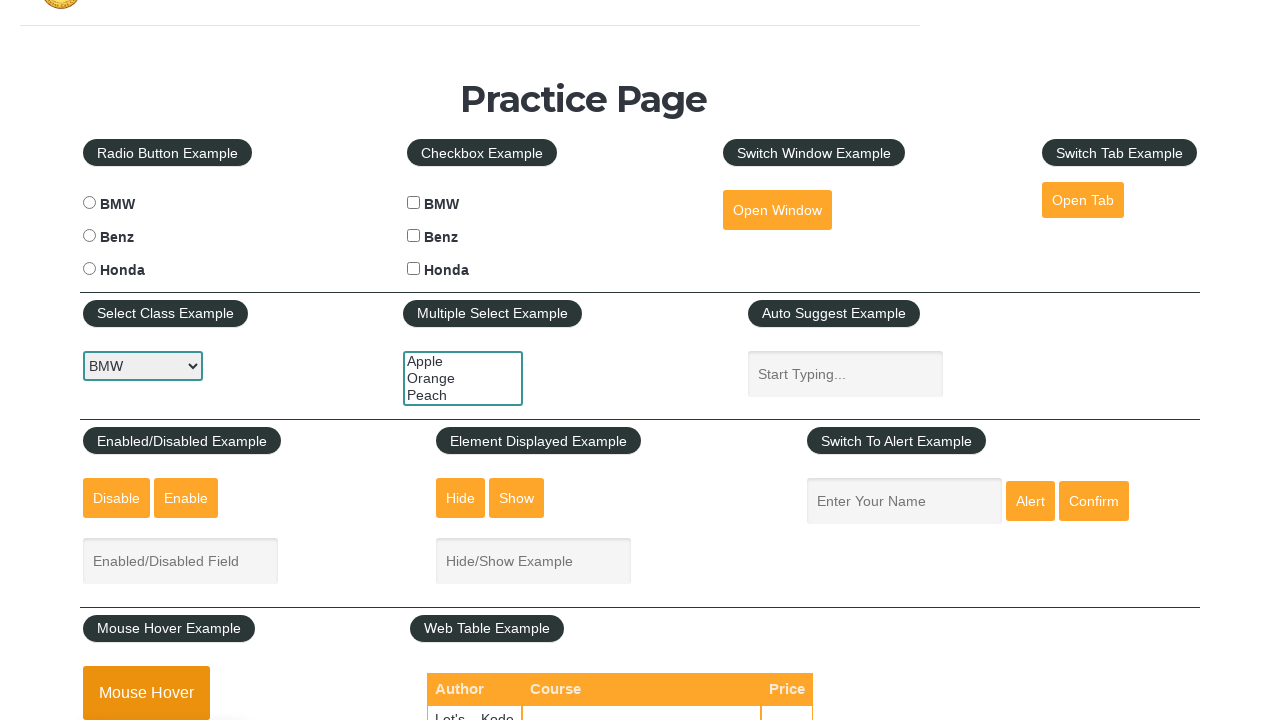

Clicked the 'Reload' menu option at (163, 360) on a:has-text('Reload')
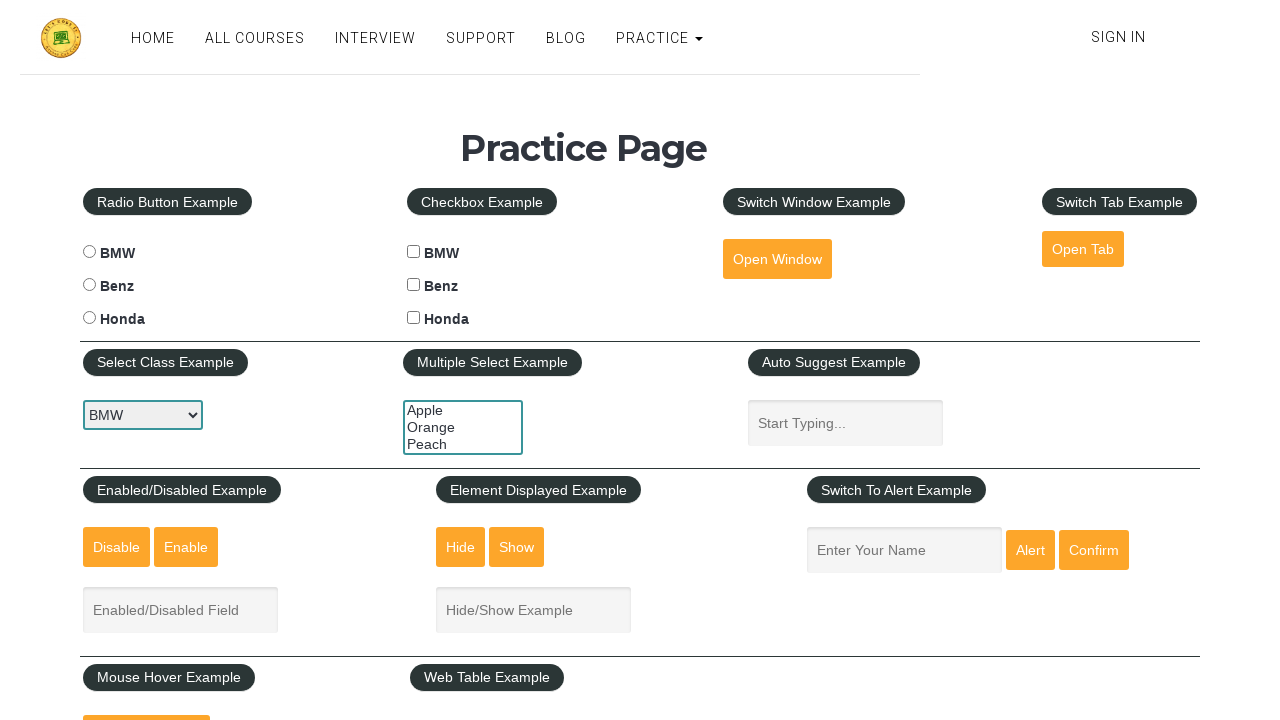

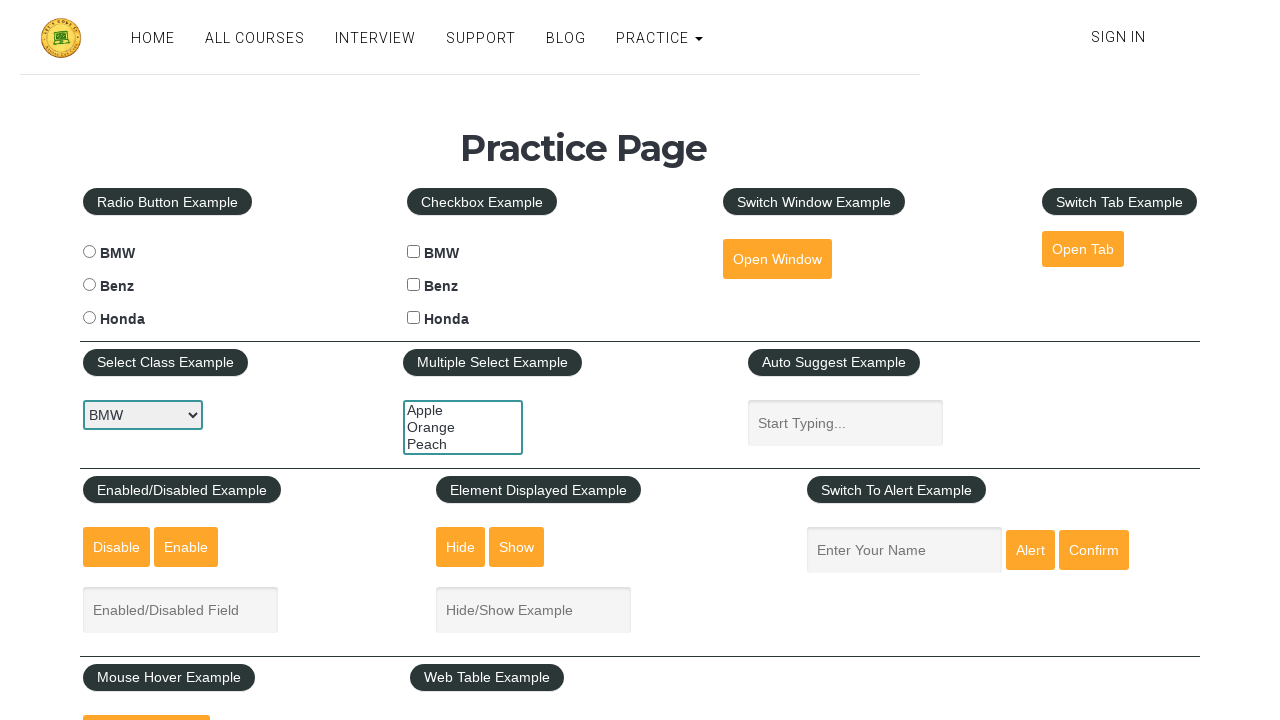